Navigates to a Wix website and waits for it to fully load

Starting URL: https://symonstorozhenko.wixsite.com/website-1

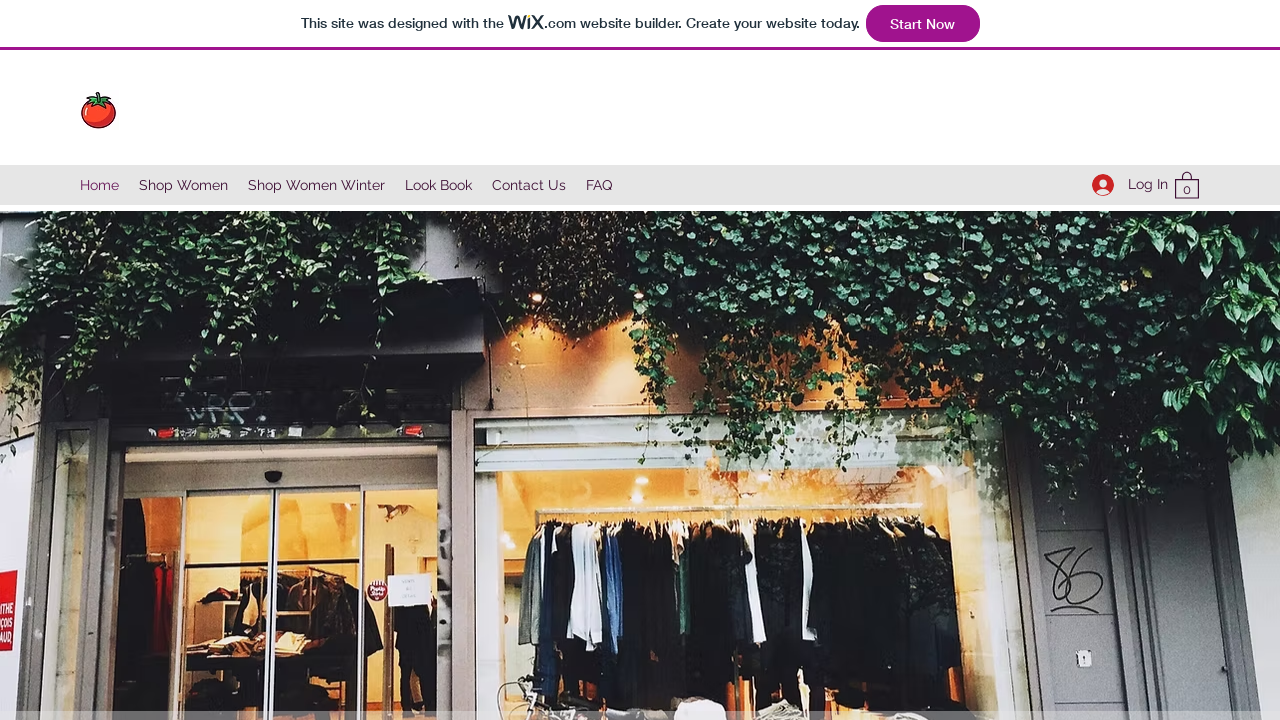

Navigated to Wix website
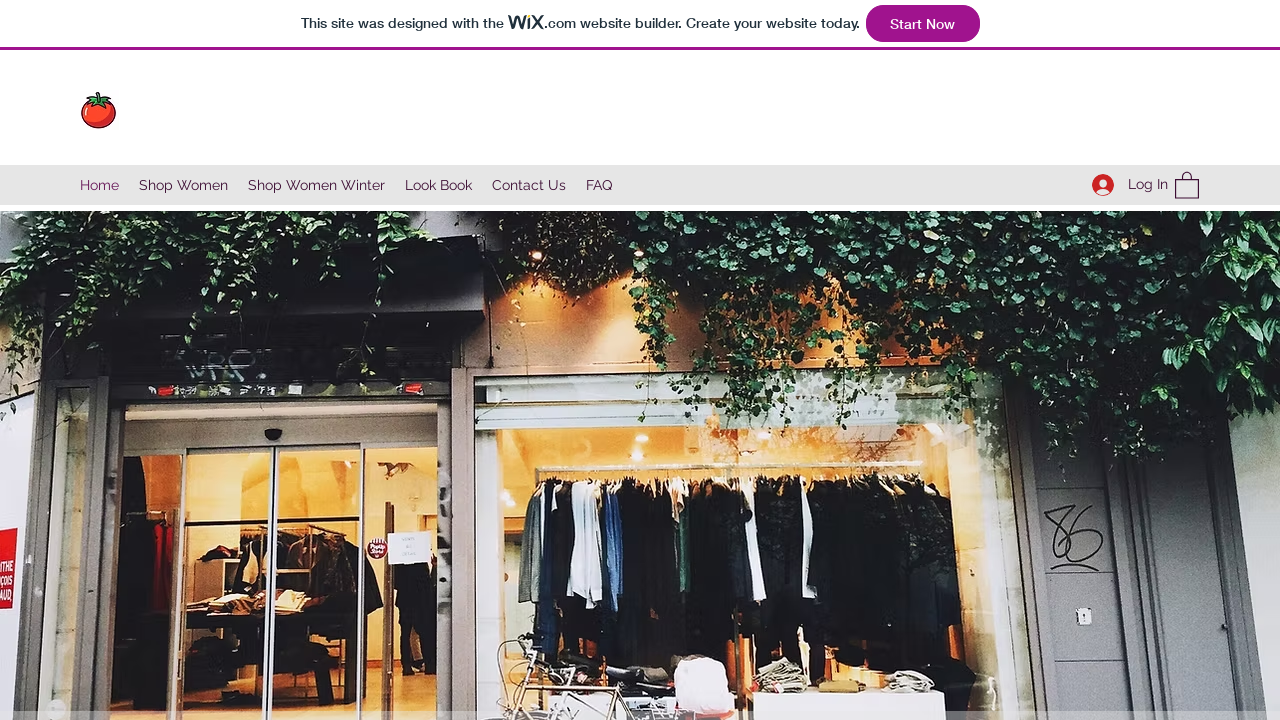

Waited for page to fully load (networkidle state)
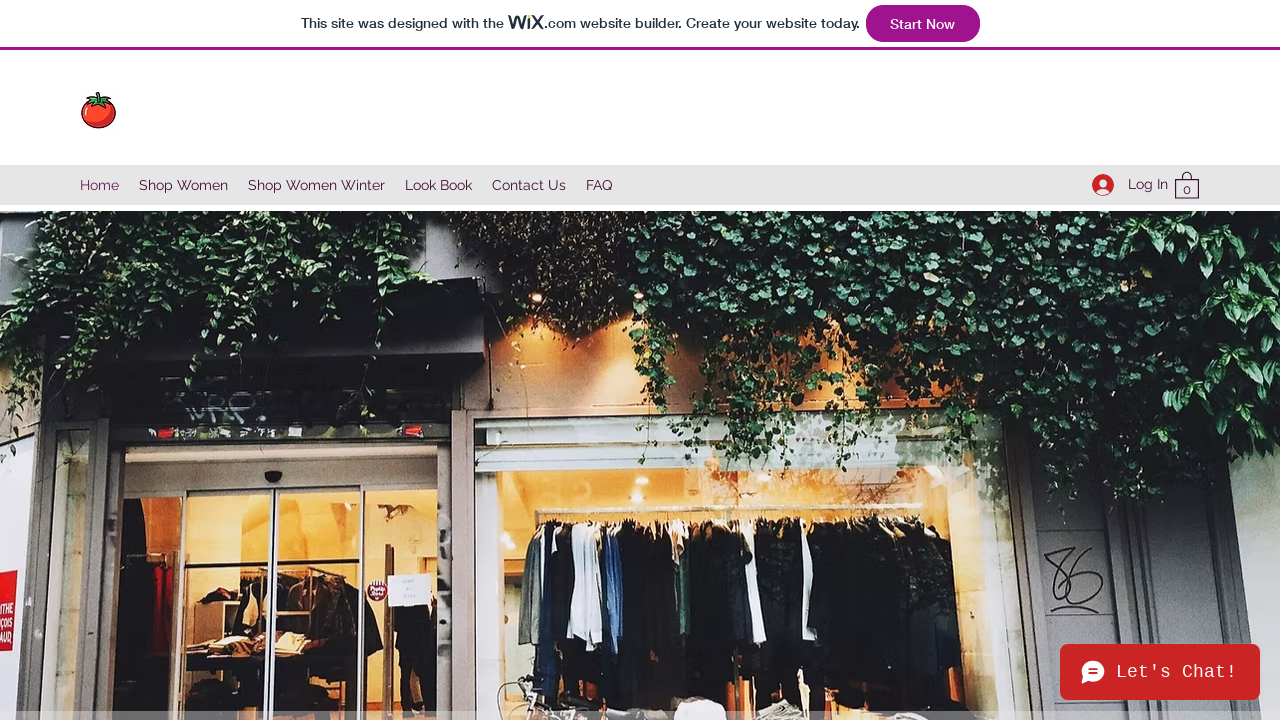

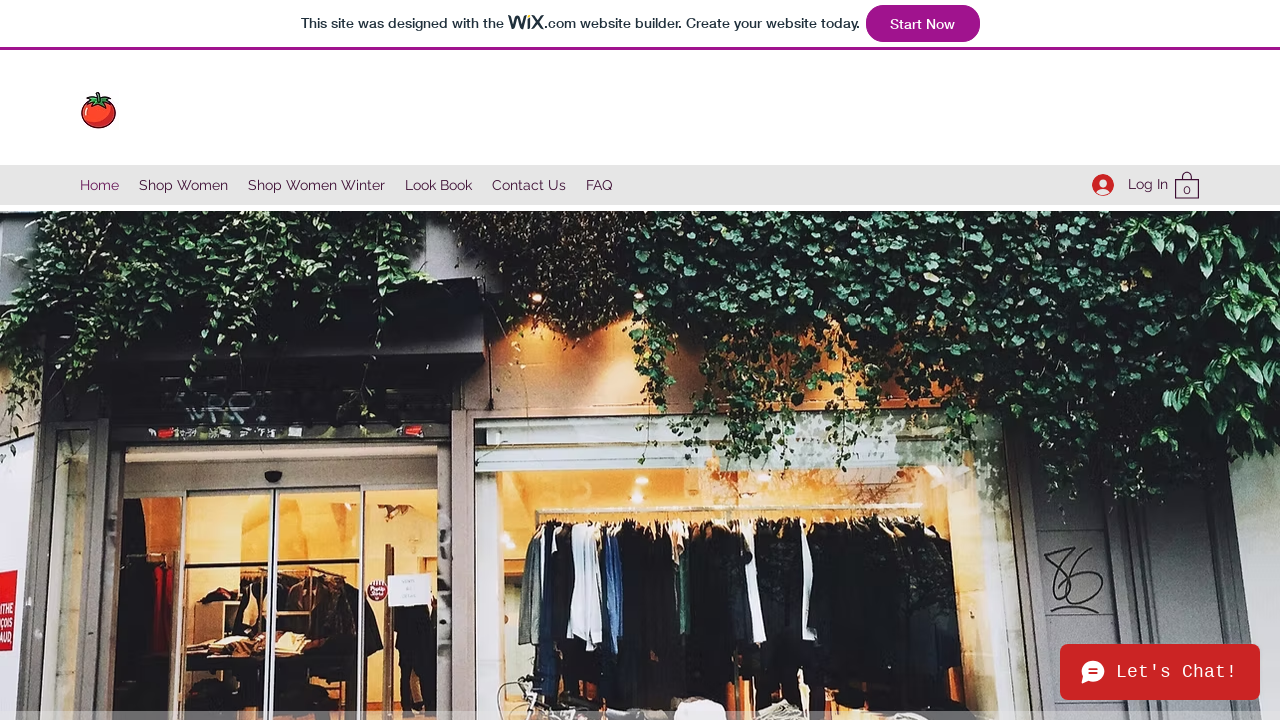